Navigates to the homepage, clicks on Form Authentication link, and verifies the Elemental Selenium link href attribute

Starting URL: https://the-internet.herokuapp.com/

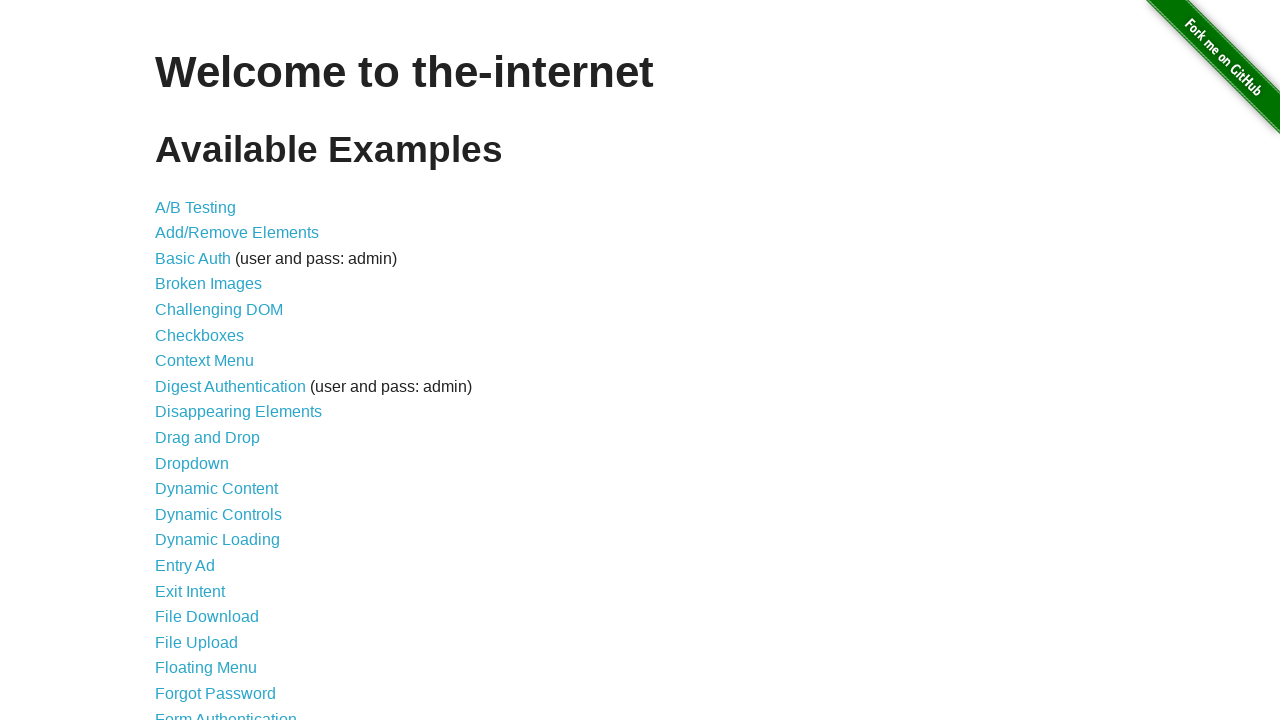

Navigated to the-internet.herokuapp.com homepage
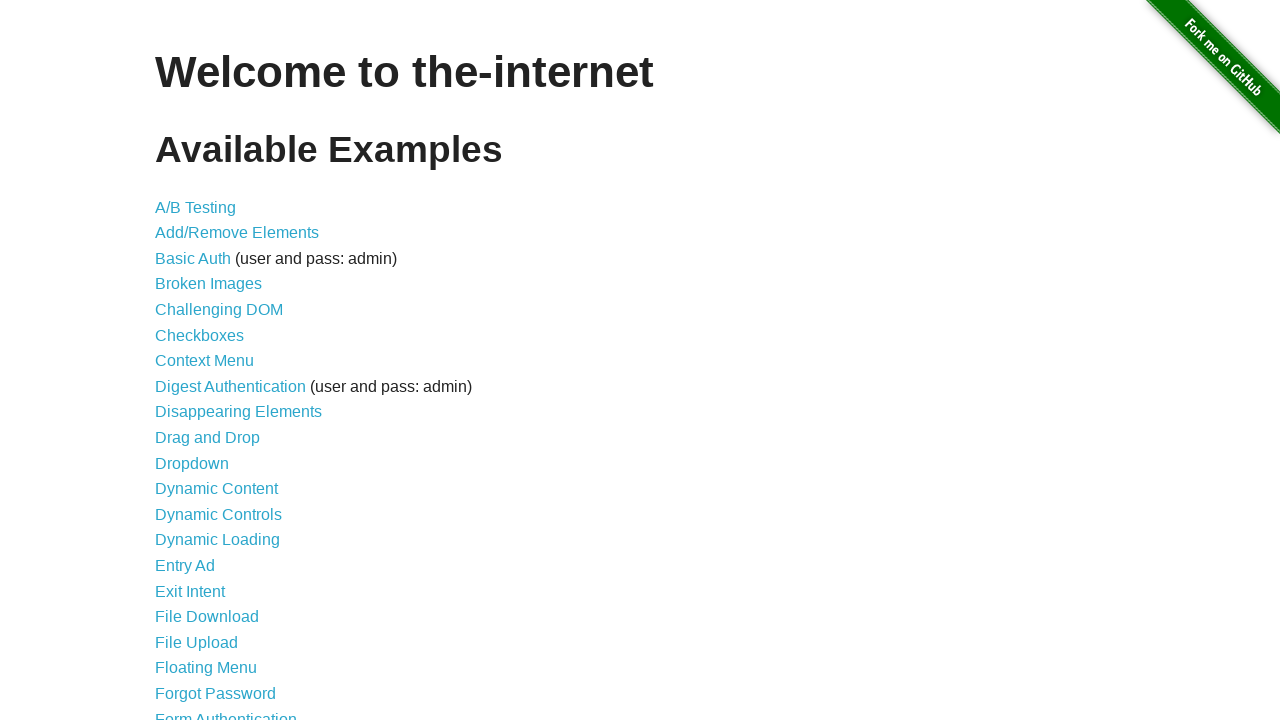

Clicked on Form Authentication link at (226, 712) on text=Form Authentication
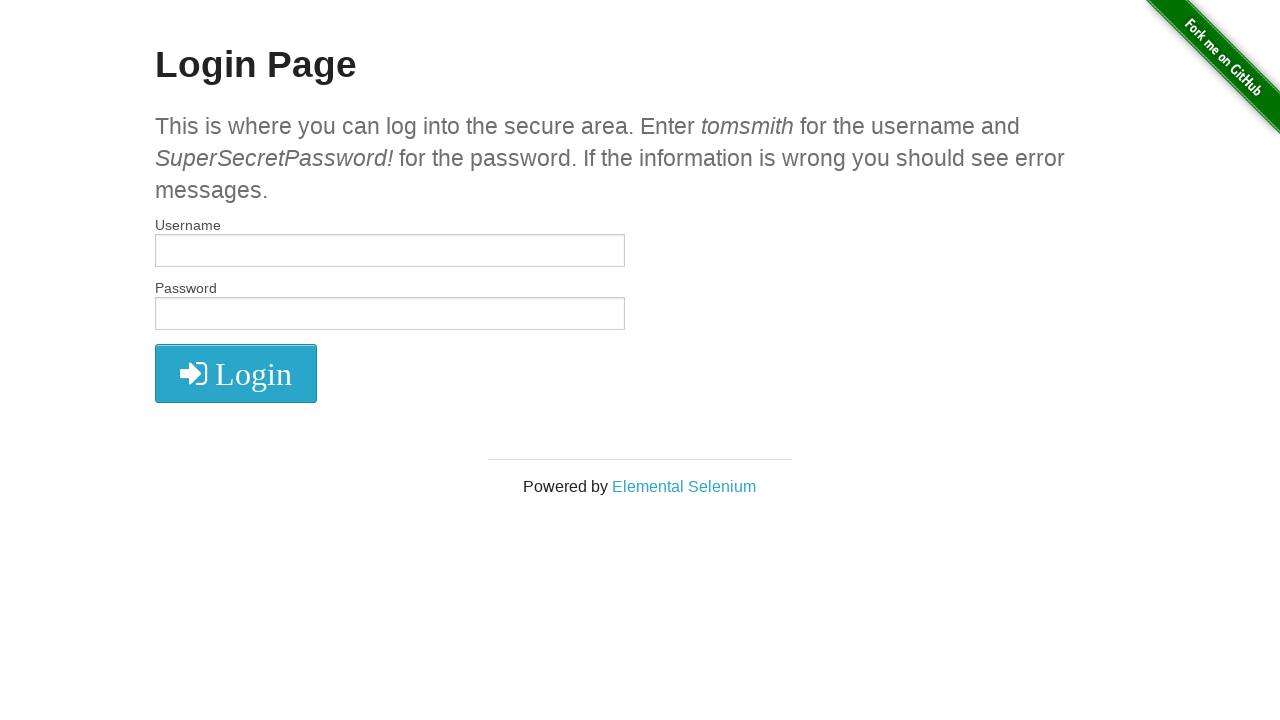

Elemental Selenium link became visible
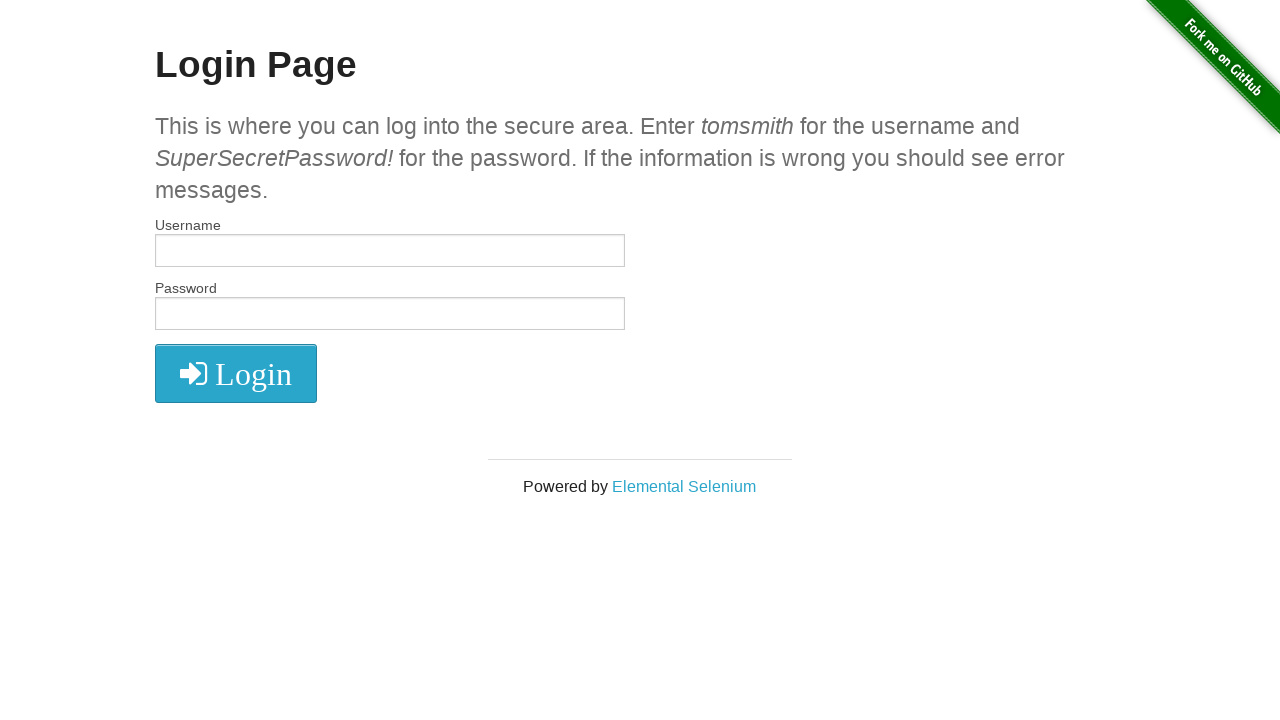

Verified Elemental Selenium link href attribute is correct
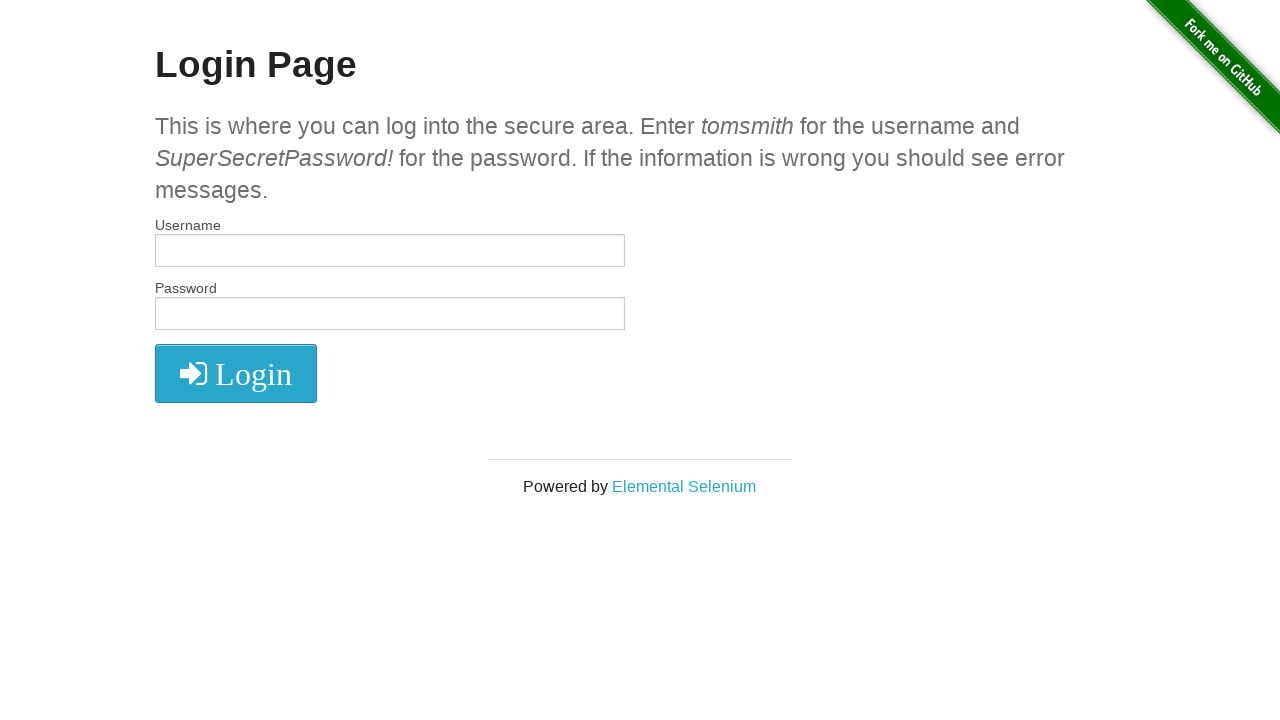

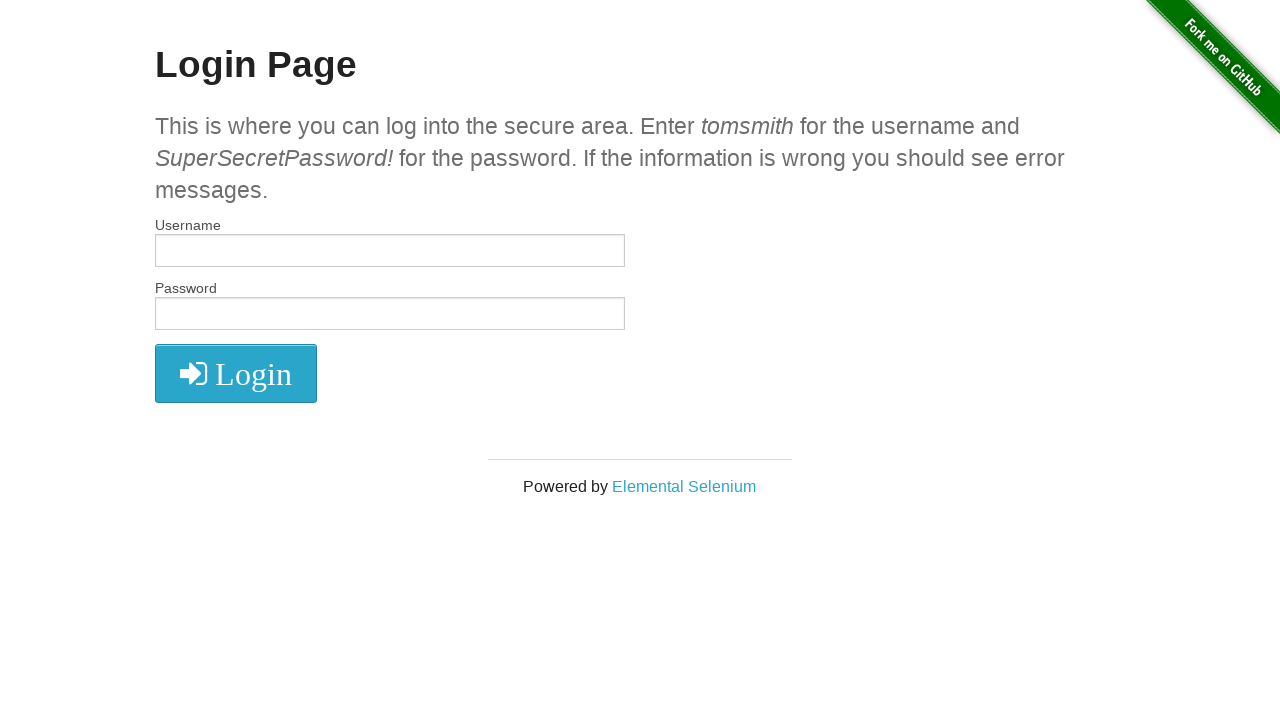